Navigates to RedBus website, maximizes the browser window, and retrieves the window dimensions

Starting URL: https://www.redbus.in/bus-tickets

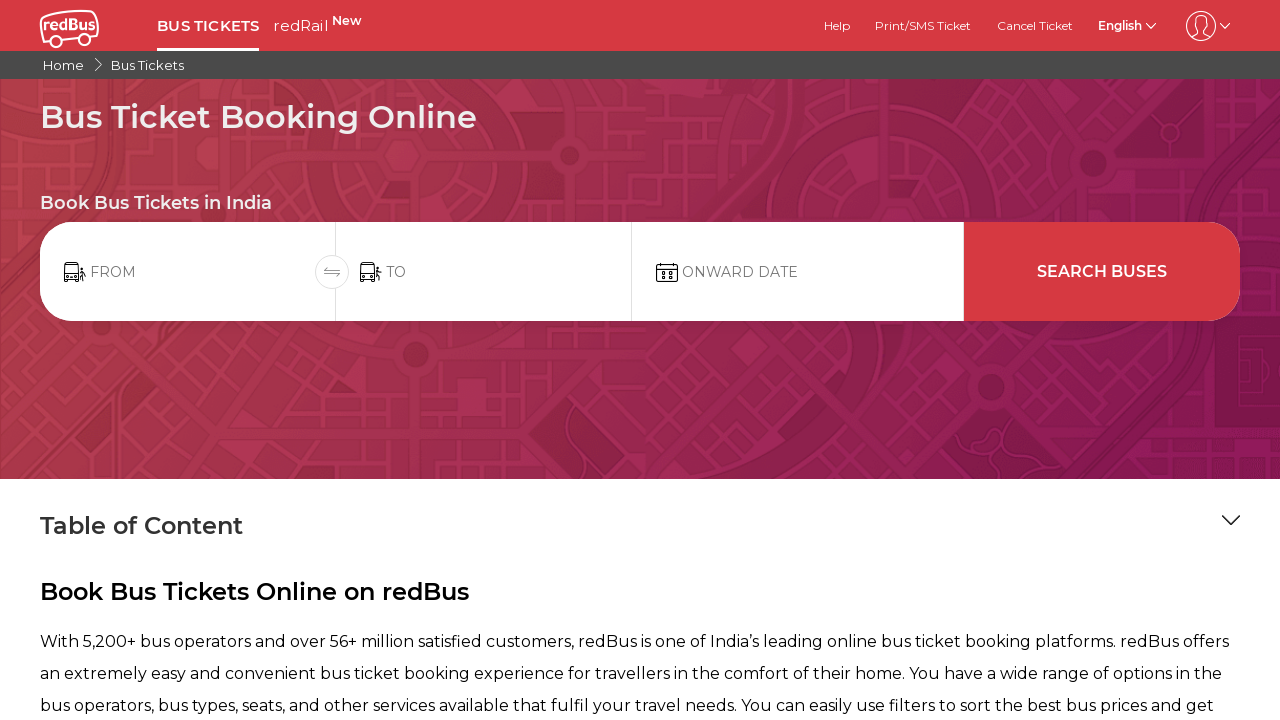

Navigated to RedBus website at https://www.redbus.in/bus-tickets
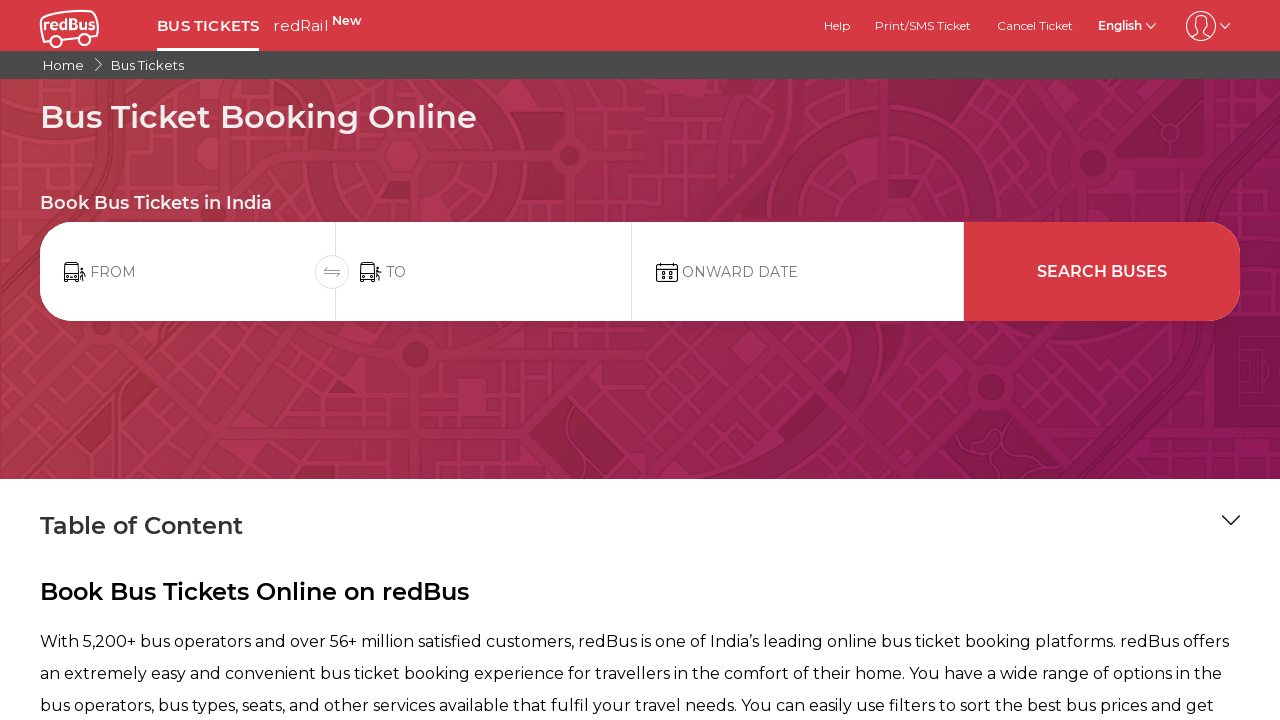

Maximized browser window to 1920x1080 viewport size
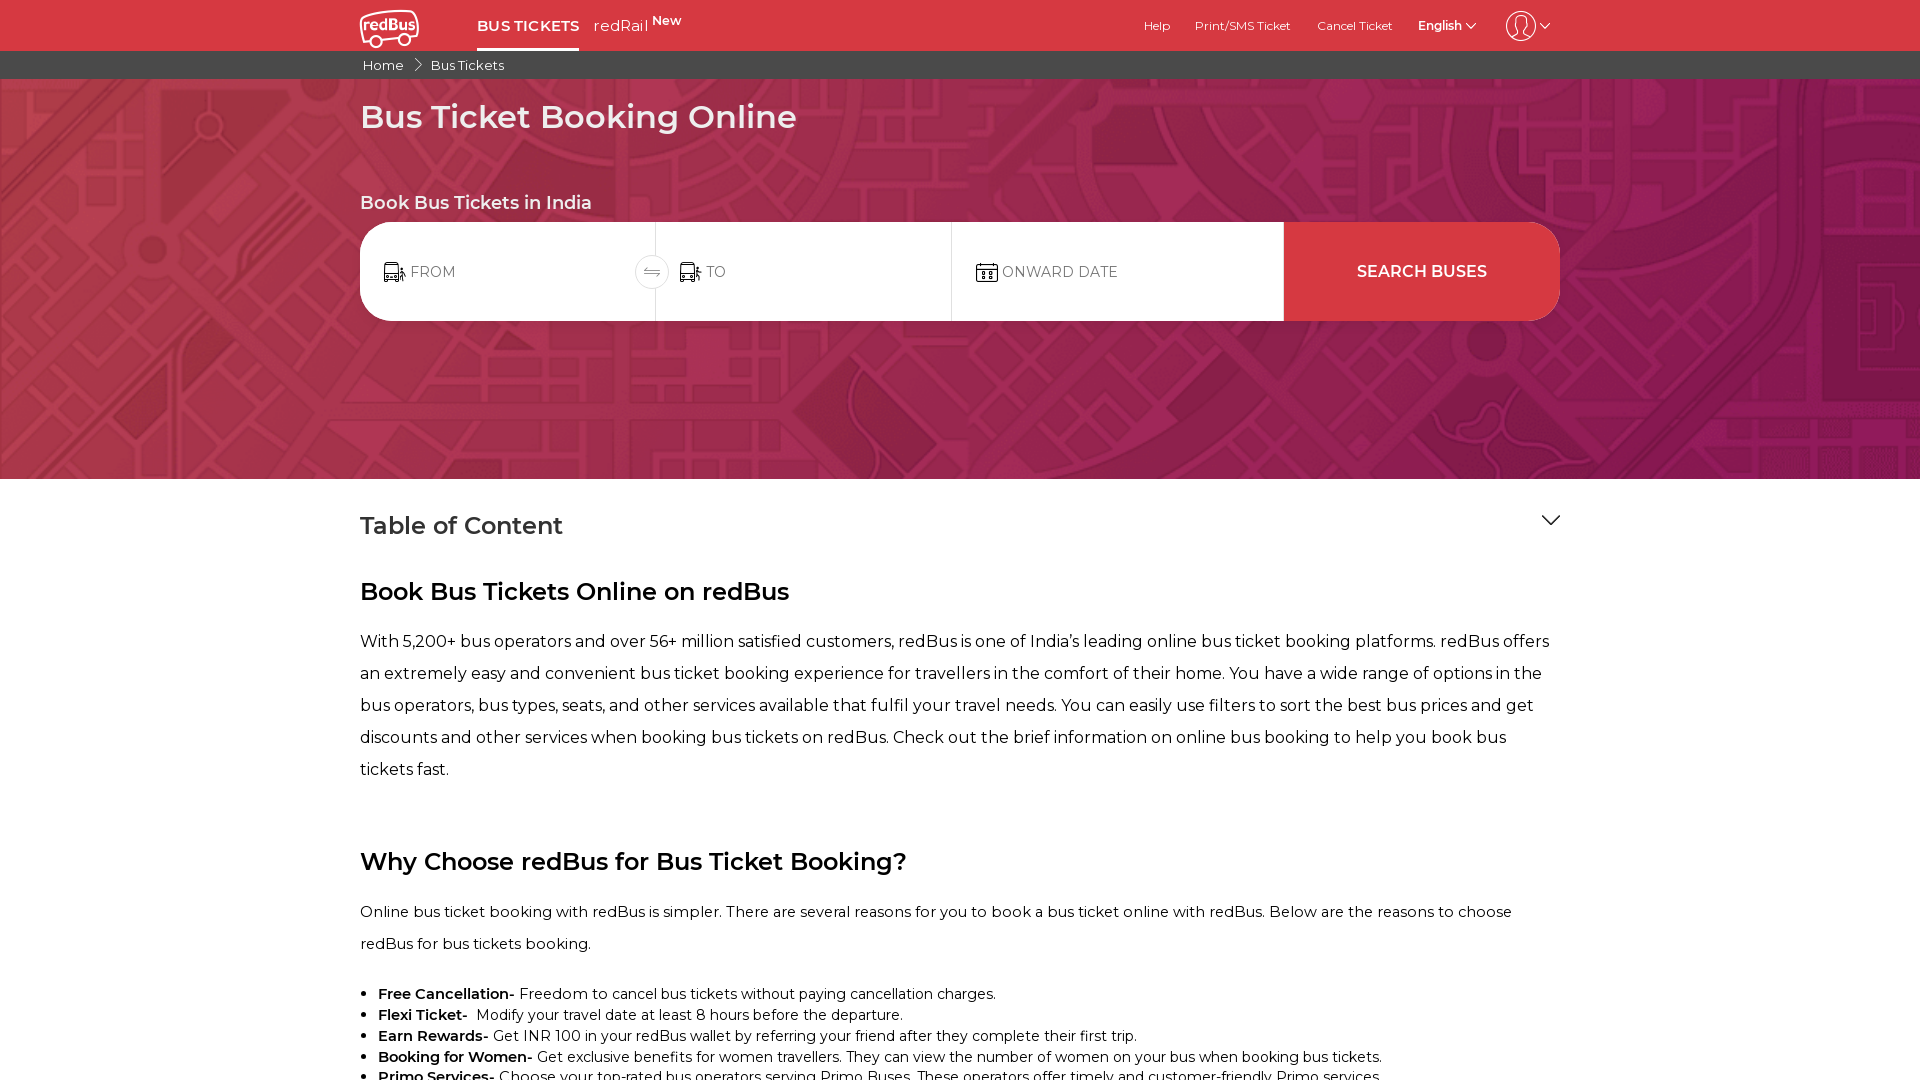

Retrieved viewport size: width=1920, height=1080
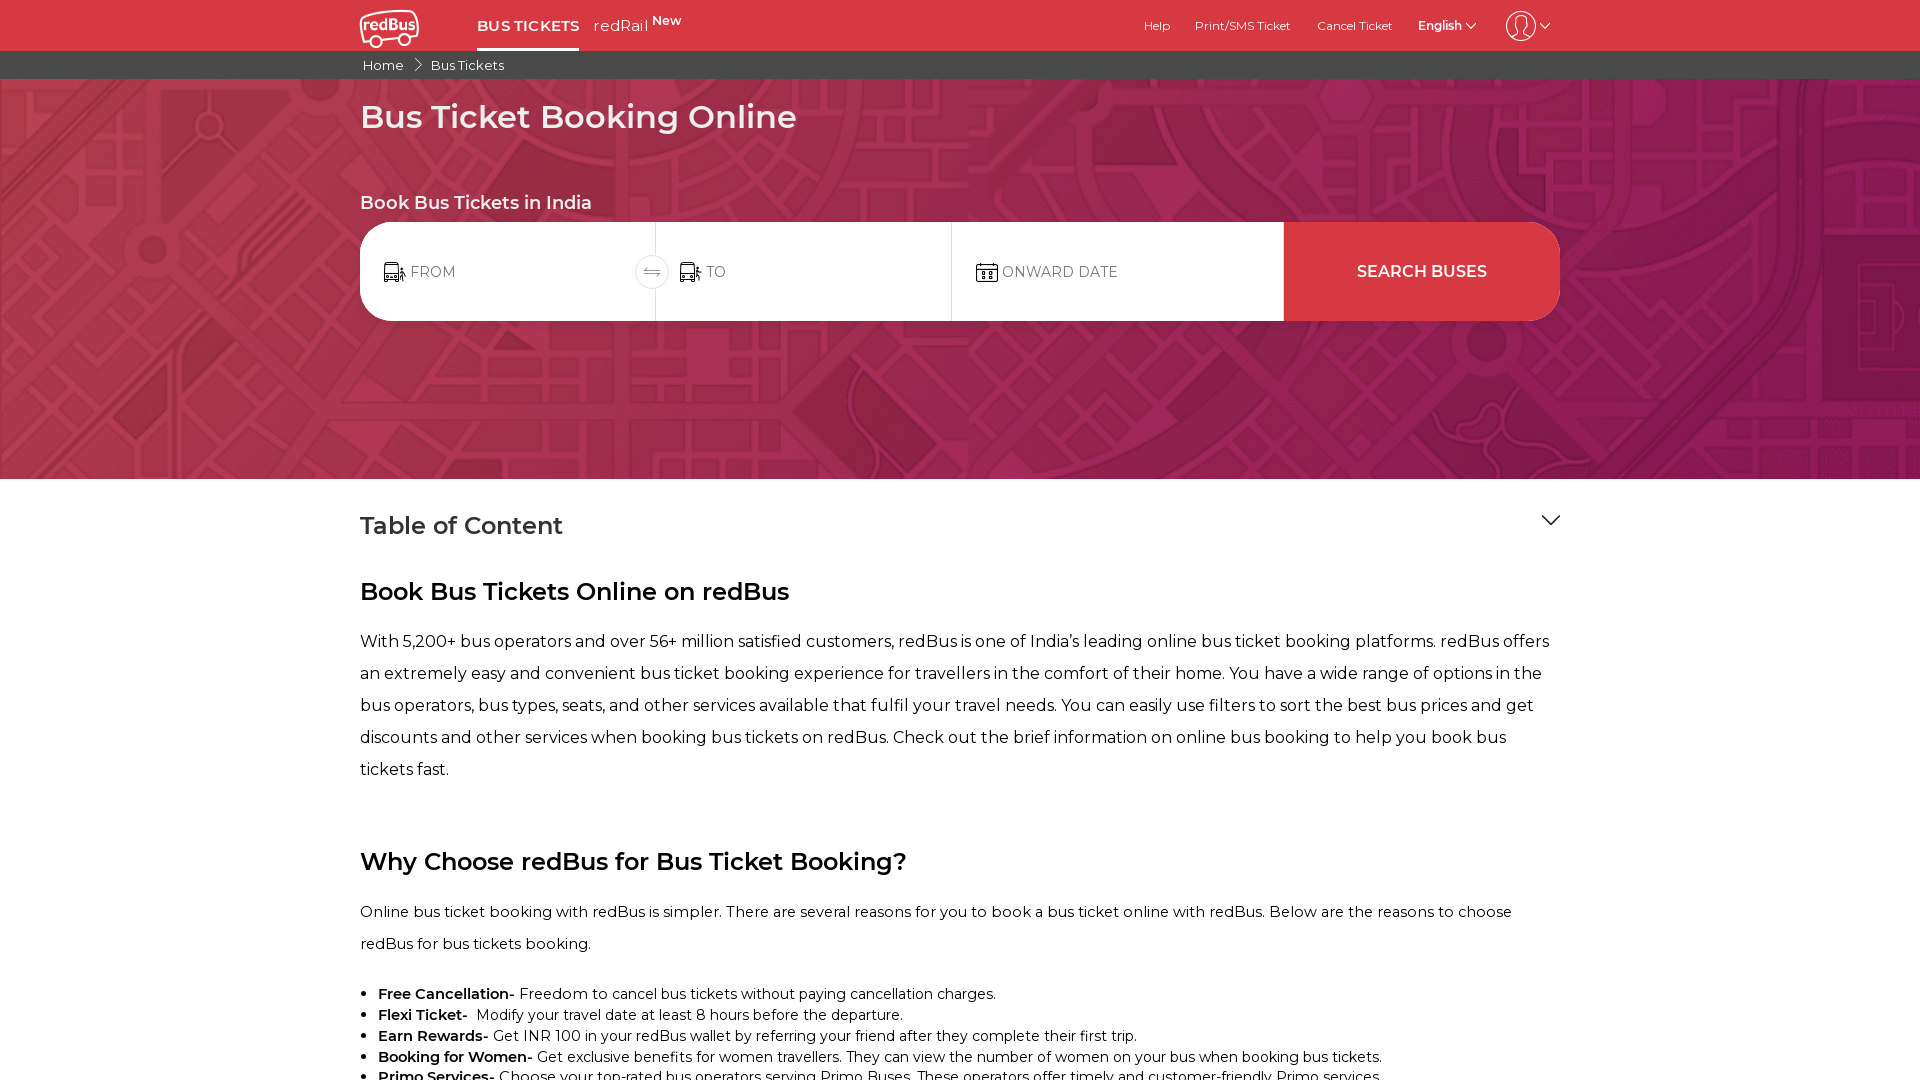

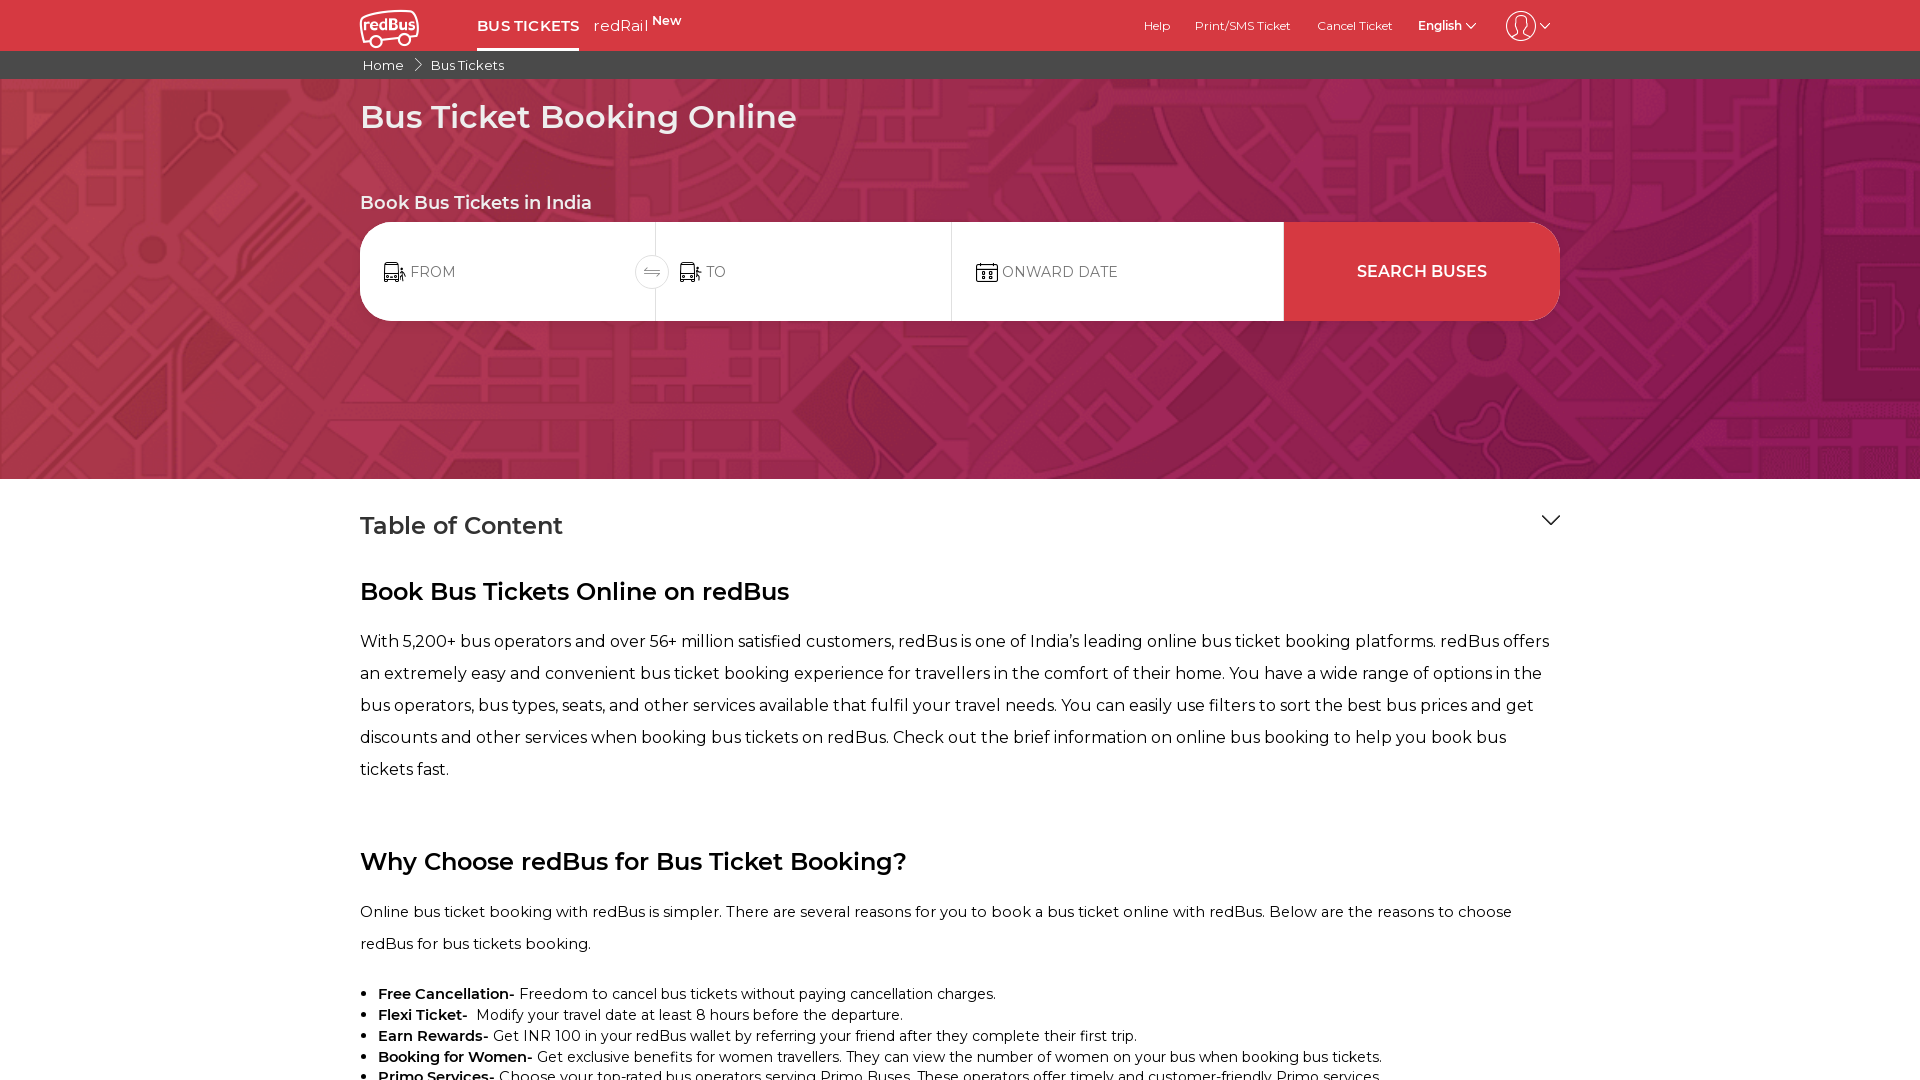